Tests hover functionality by hovering over an avatar image and verifying that additional user information (caption) appears on the page.

Starting URL: http://the-internet.herokuapp.com/hovers

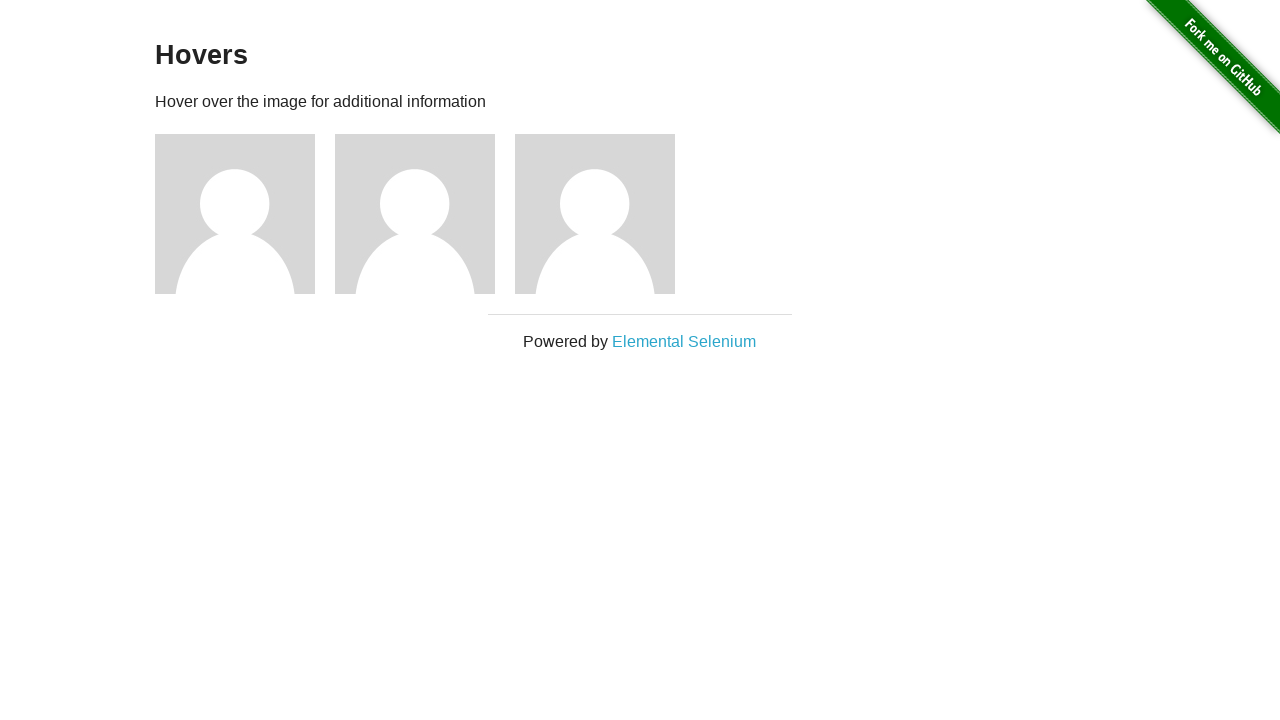

Located first avatar figure element
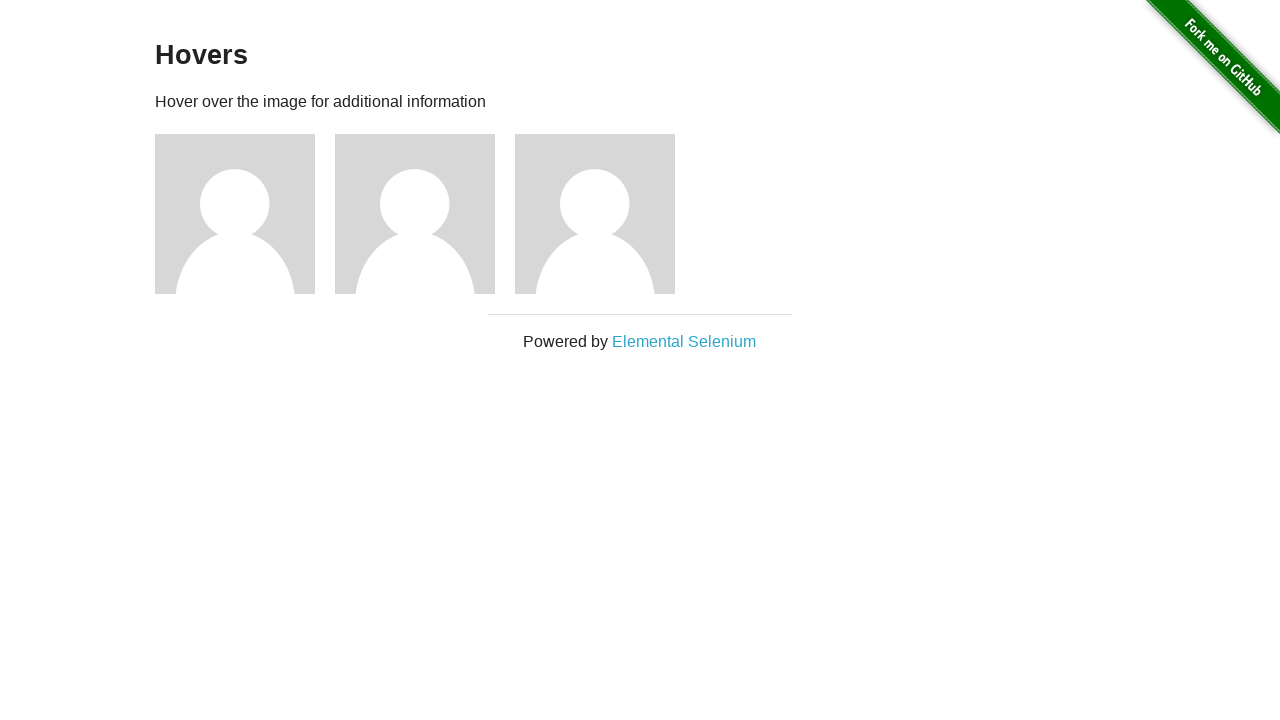

Hovered over avatar image at (245, 214) on .figure >> nth=0
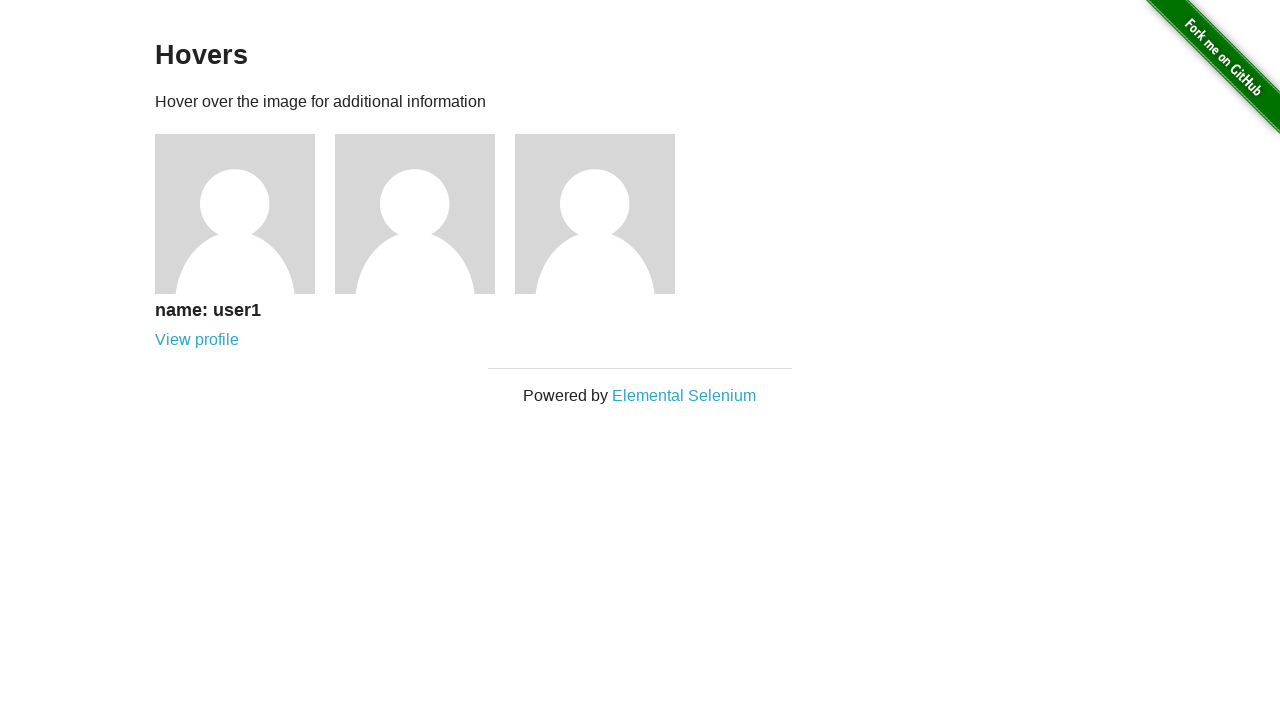

User information caption appeared on page
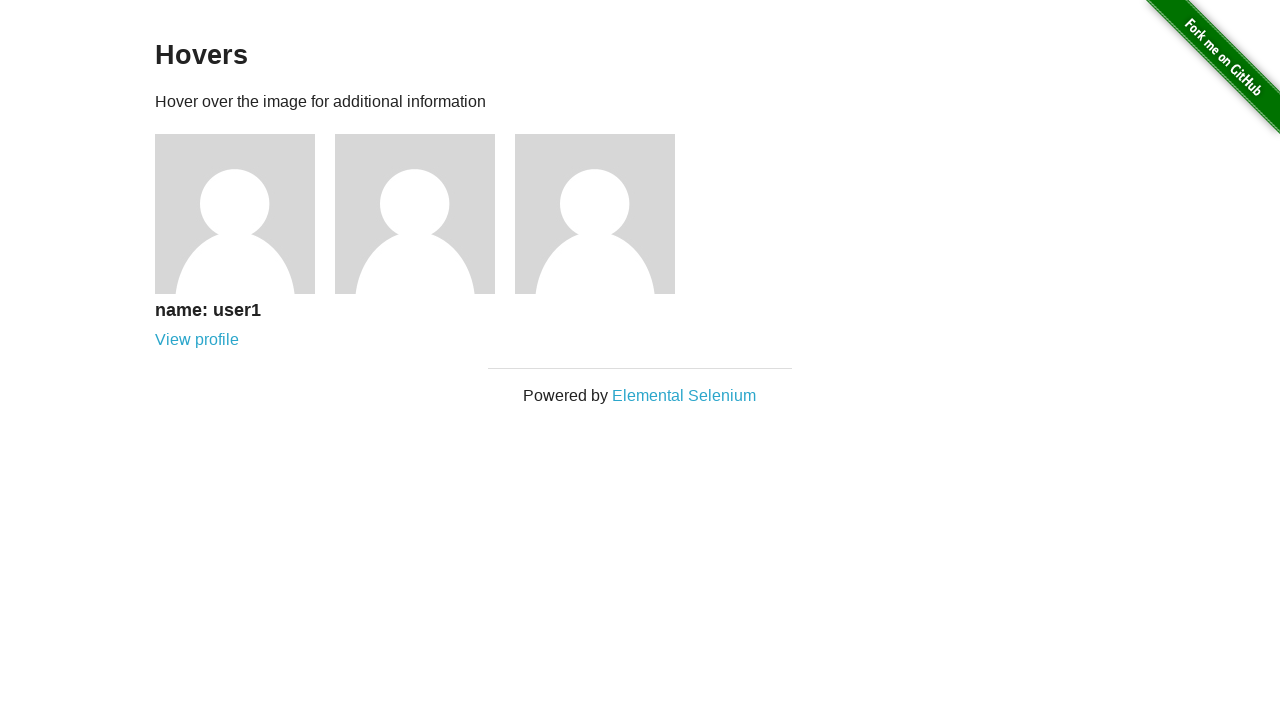

Located caption element
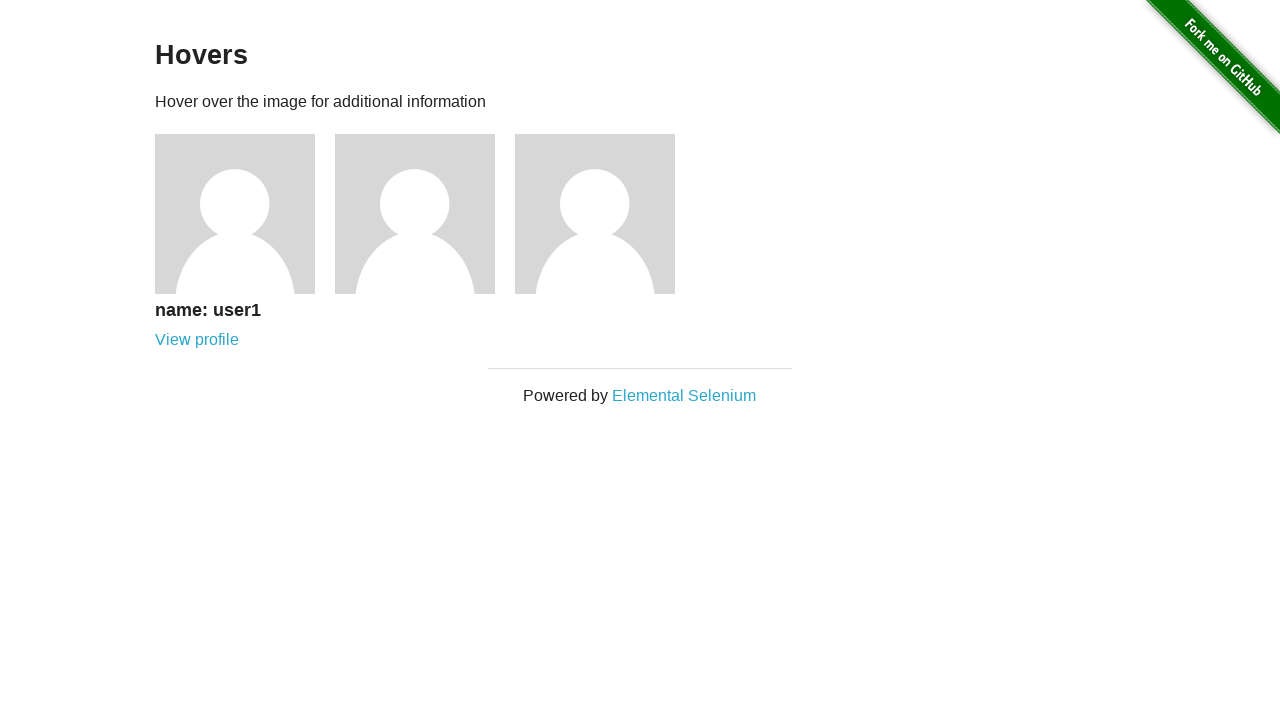

Verified caption is visible after hover
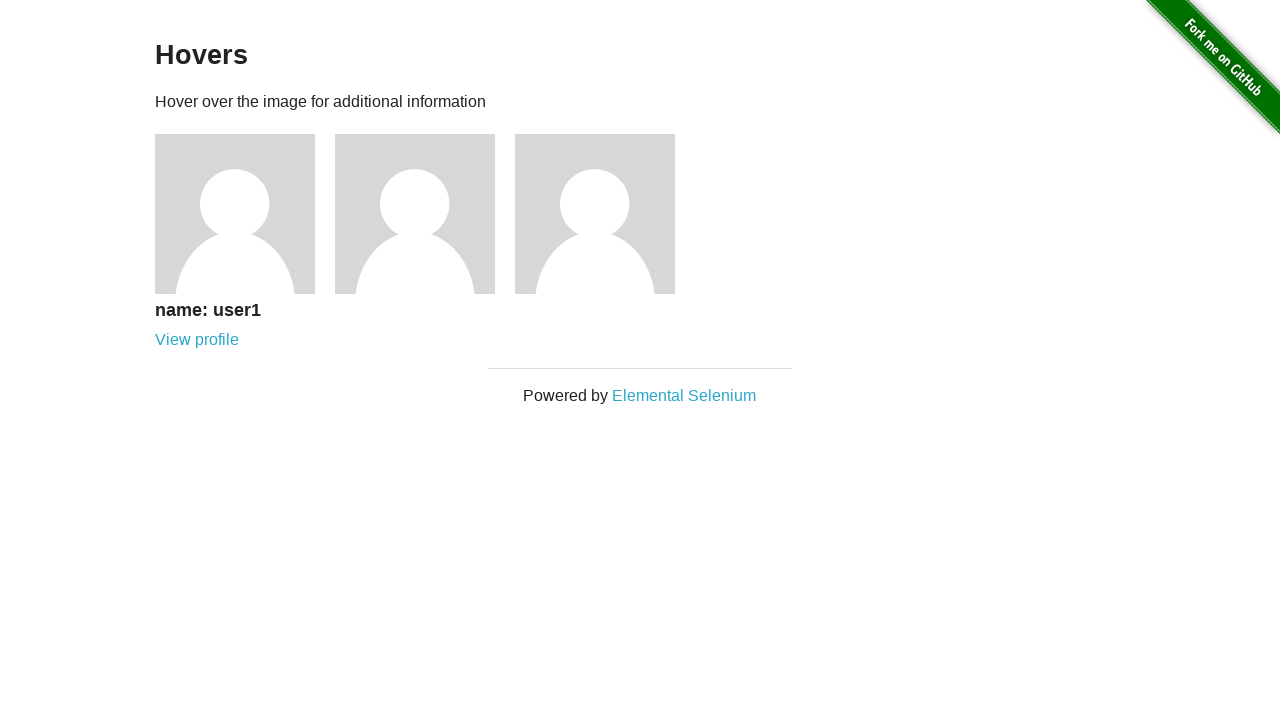

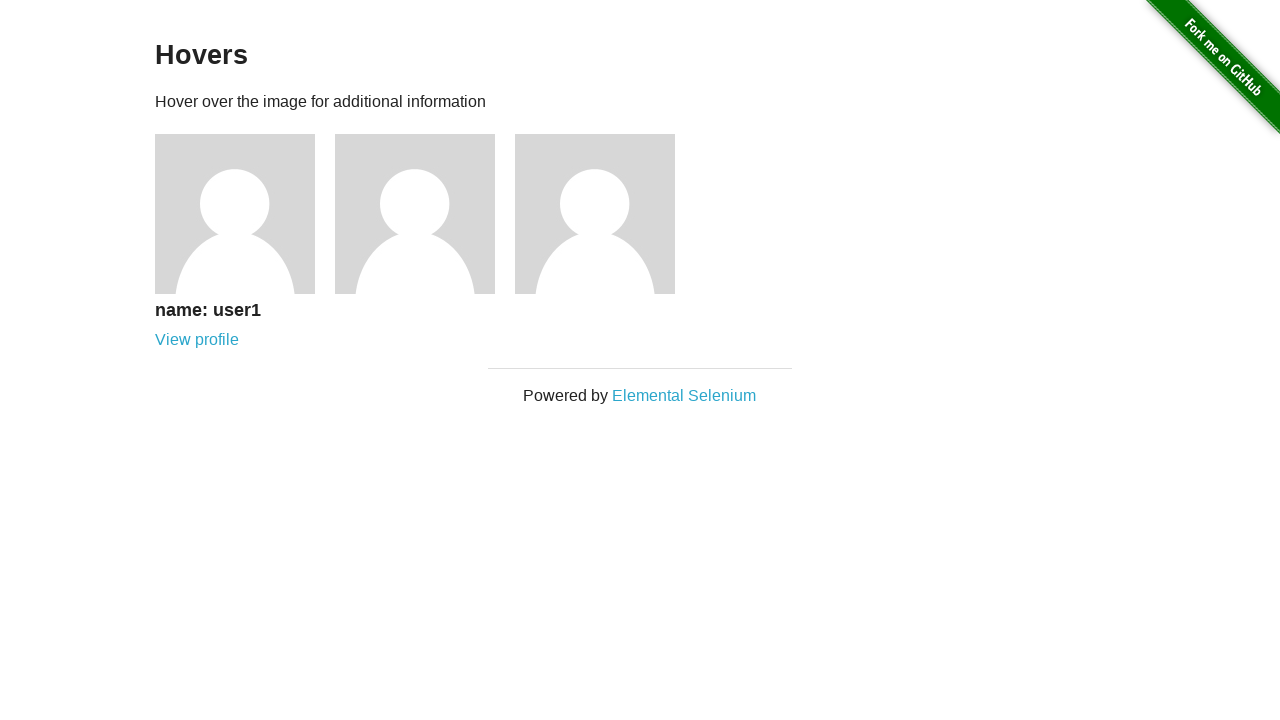